Validates that the OrangeHRM login page has the correct title "OrangeHRM"

Starting URL: https://opensource-demo.orangehrmlive.com/

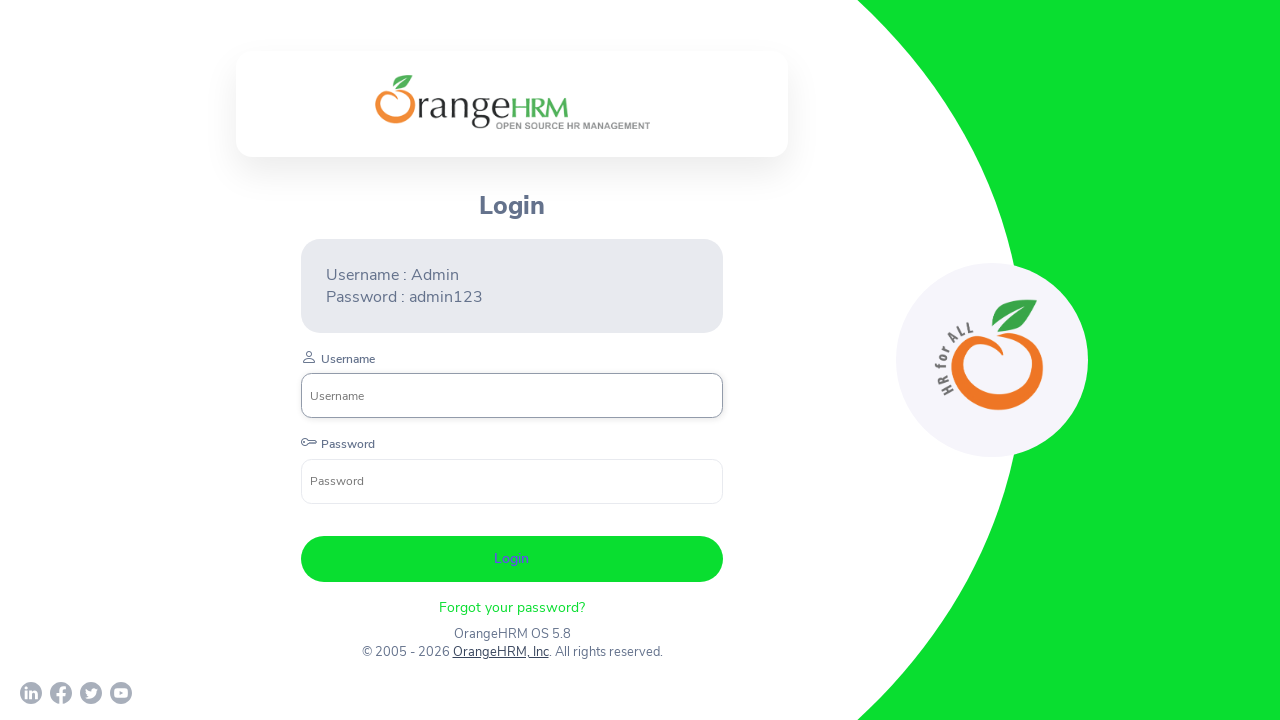

Waited for page to load (domcontentloaded state)
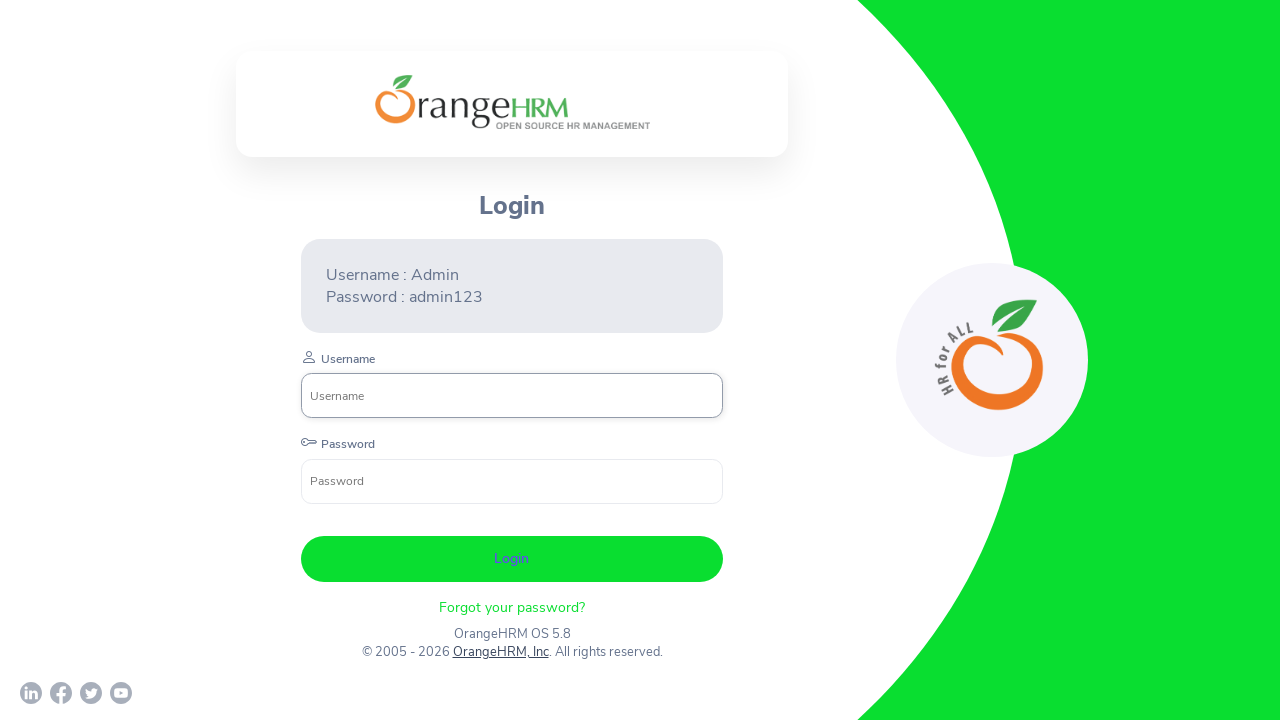

Verified page title is 'OrangeHRM'
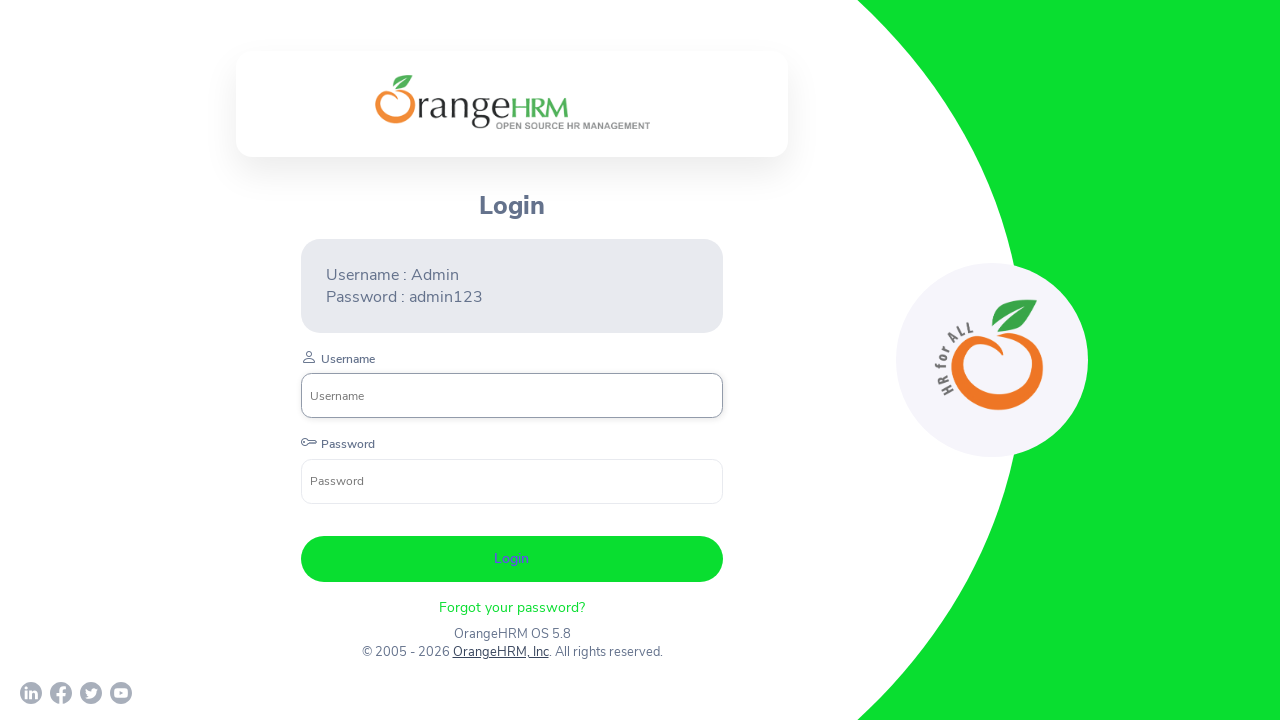

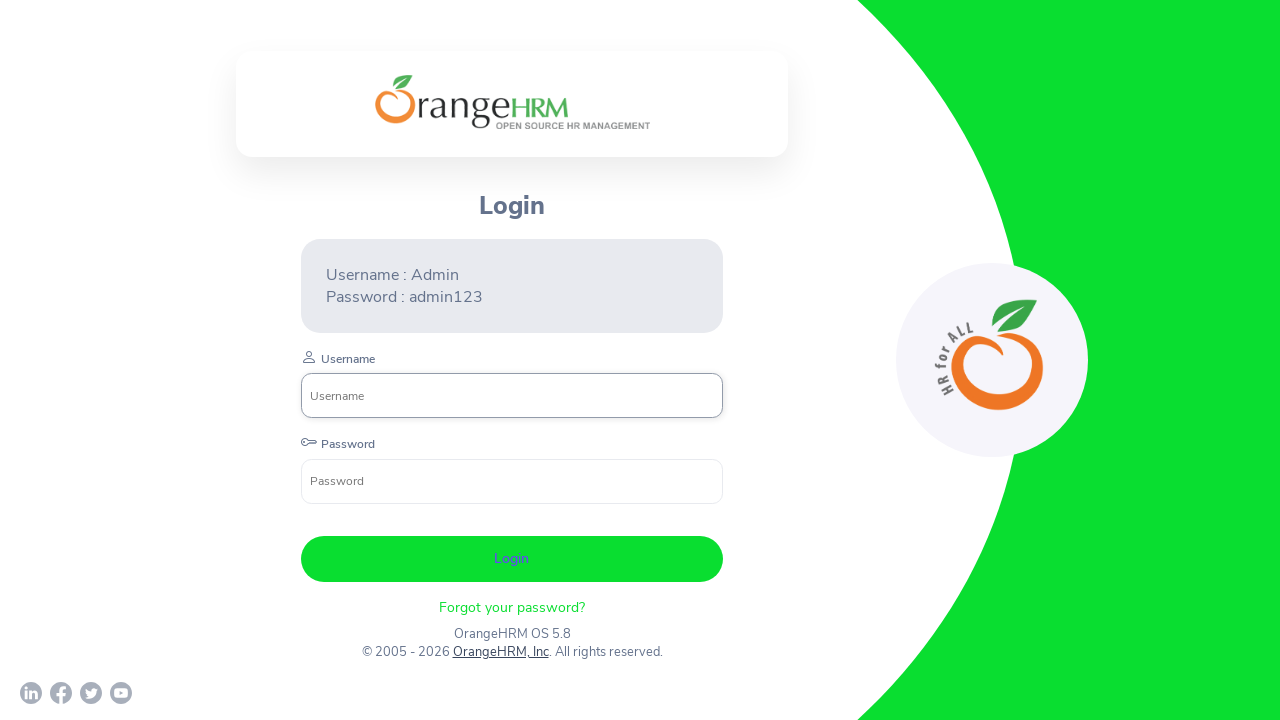